Waits for a specific price to appear, clicks a booking button, solves a mathematical calculation, and submits the answer

Starting URL: http://suninjuly.github.io/explicit_wait2.html

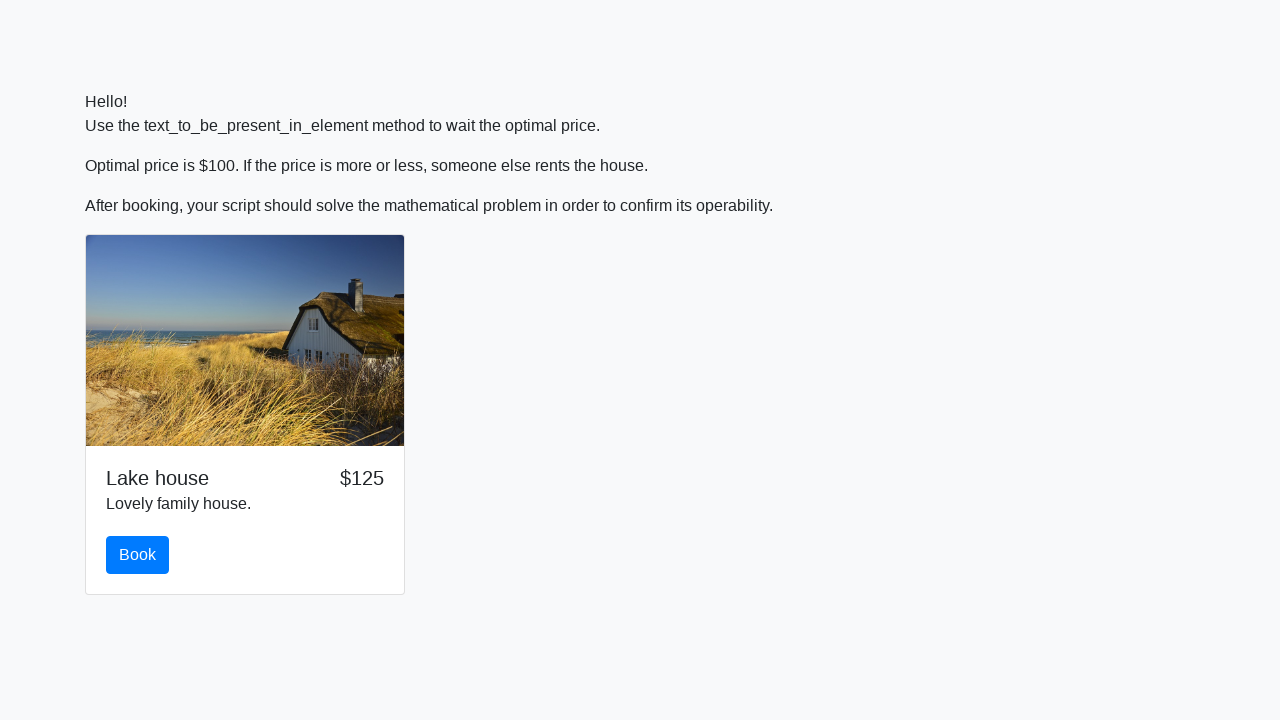

Waited for price element to display $100
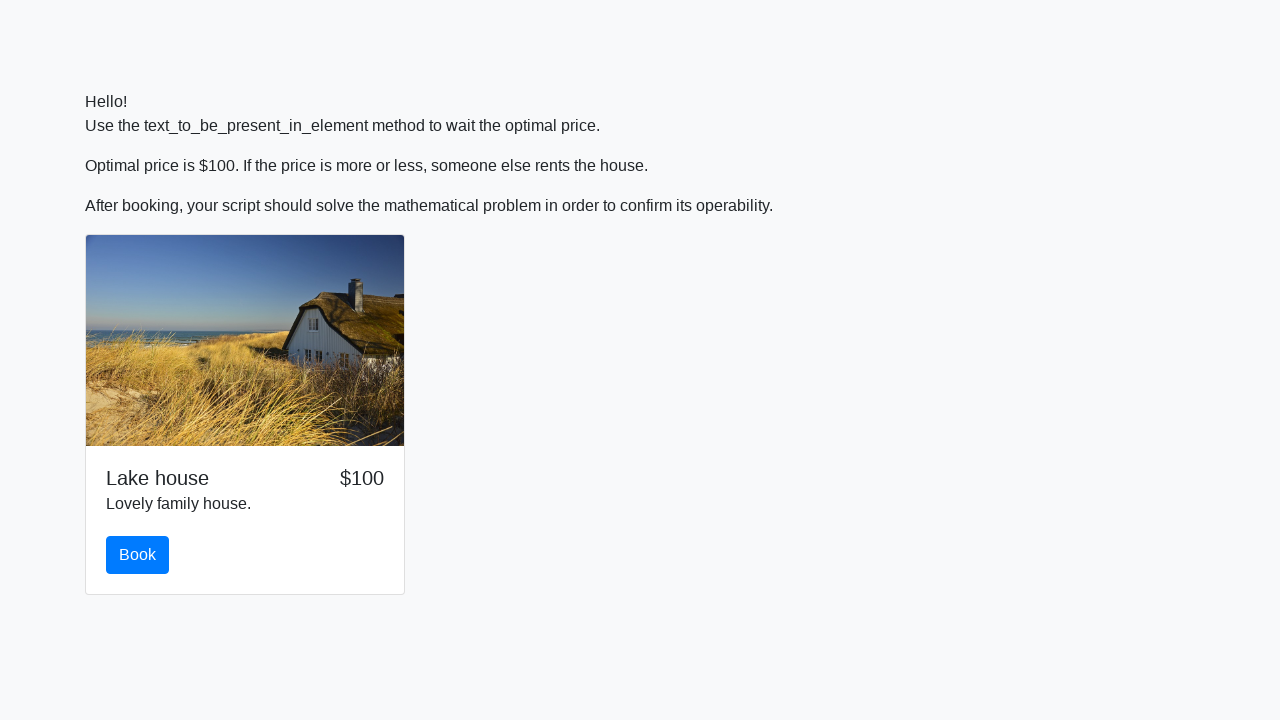

Clicked the book button at (138, 555) on #book
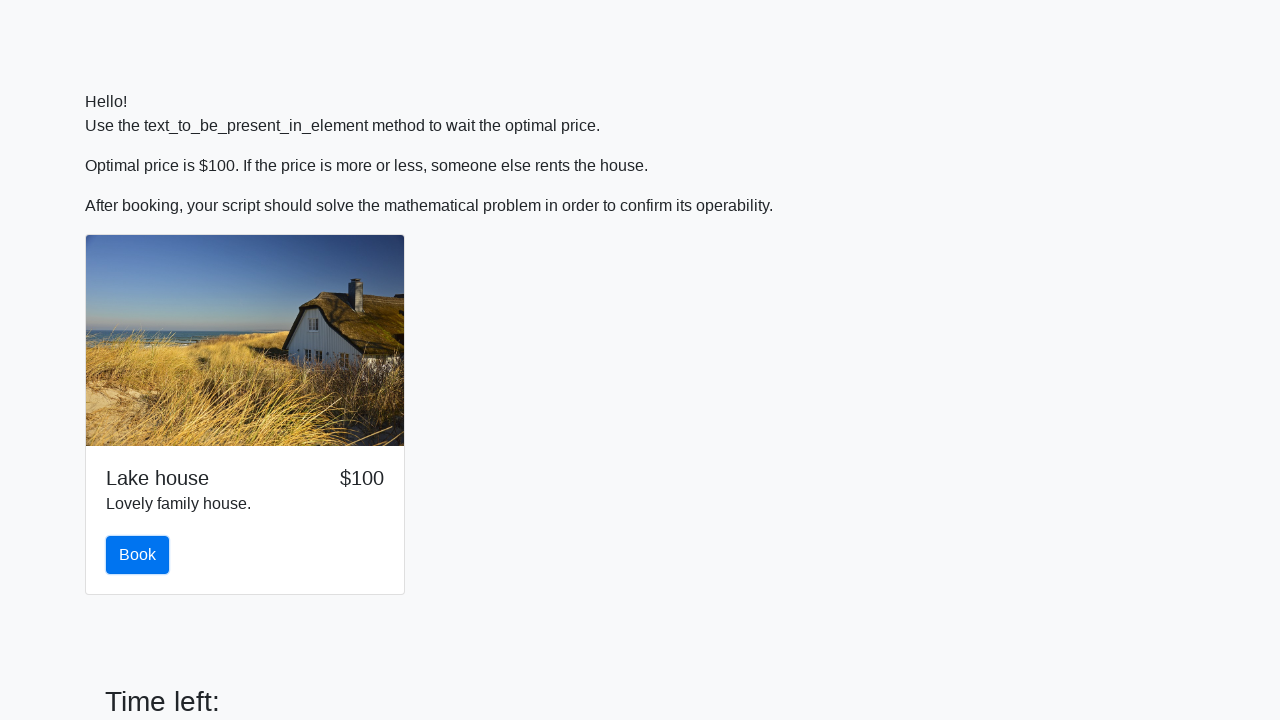

Retrieved value to calculate: 183
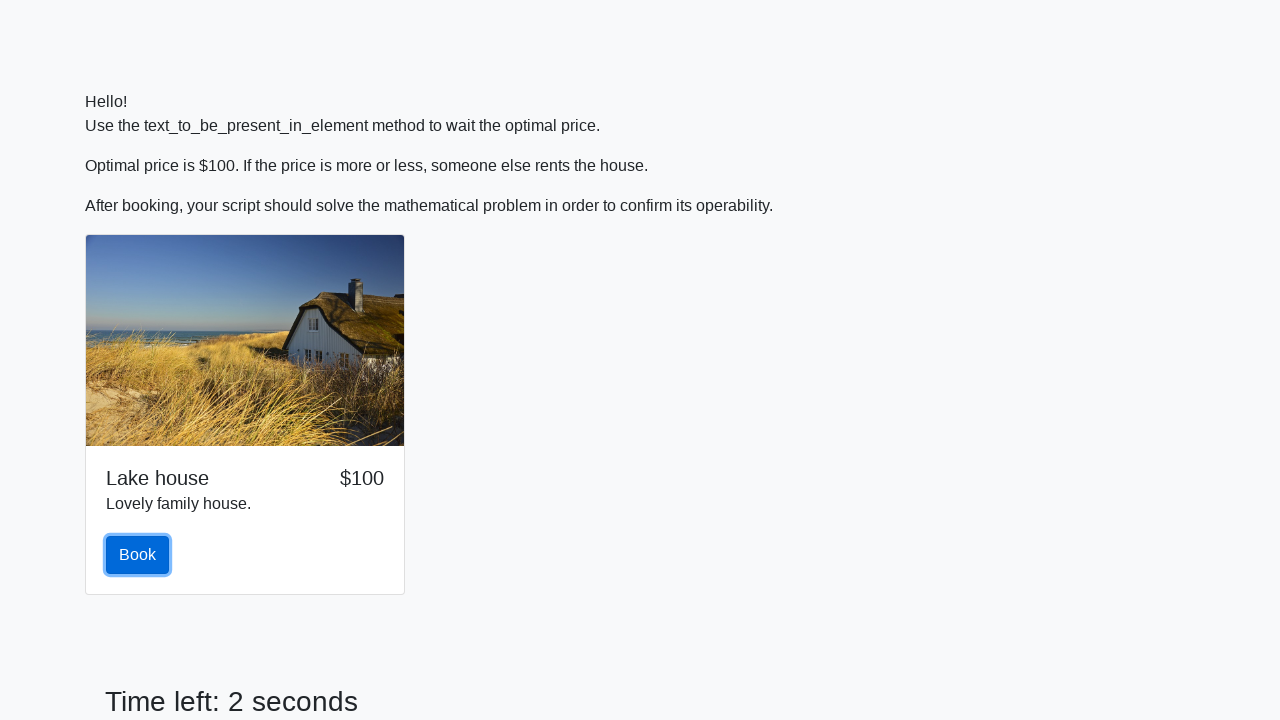

Calculated and filled answer field with: 2.1405560315937113 on #answer
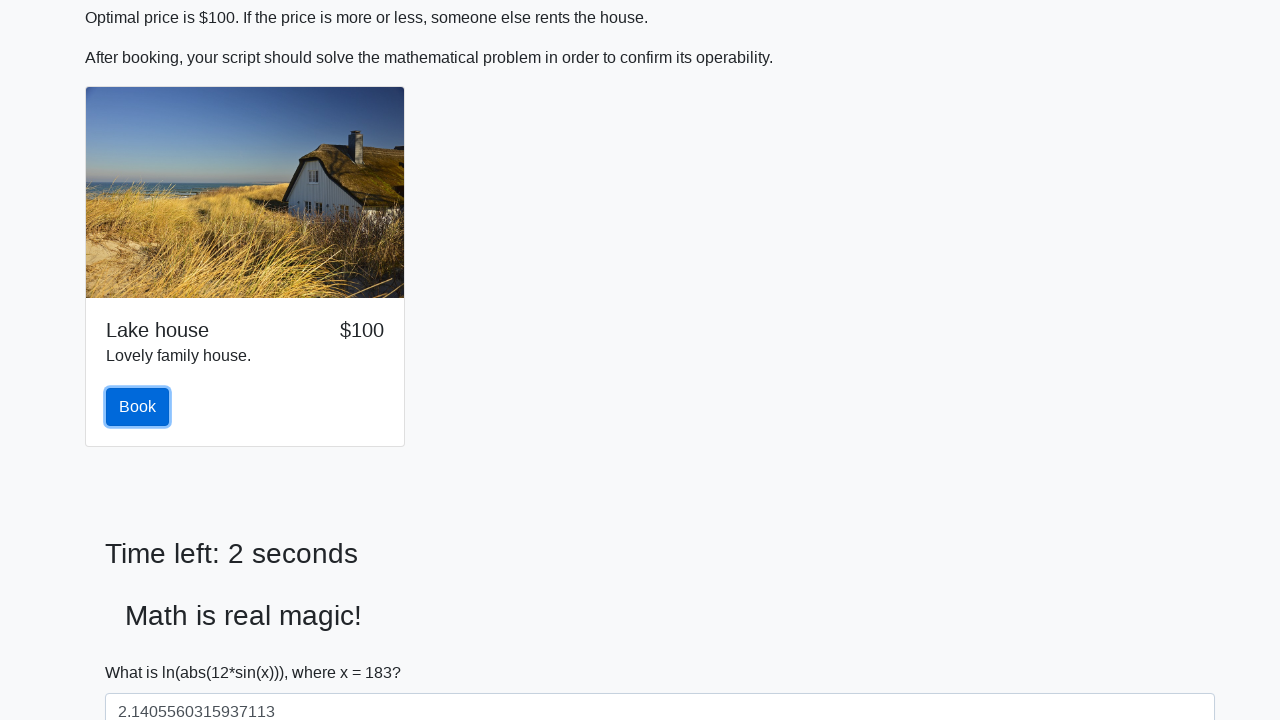

Clicked the solve button to submit answer at (143, 651) on #solve
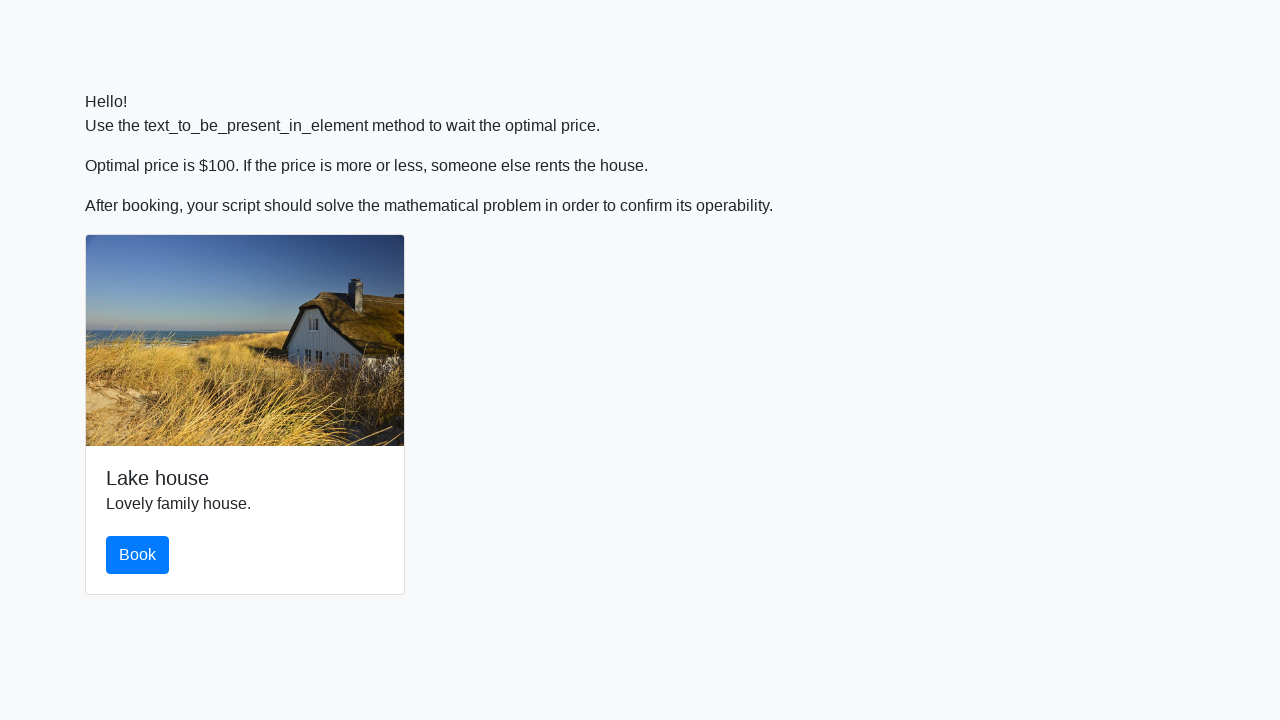

Set up dialog handler to accept alert
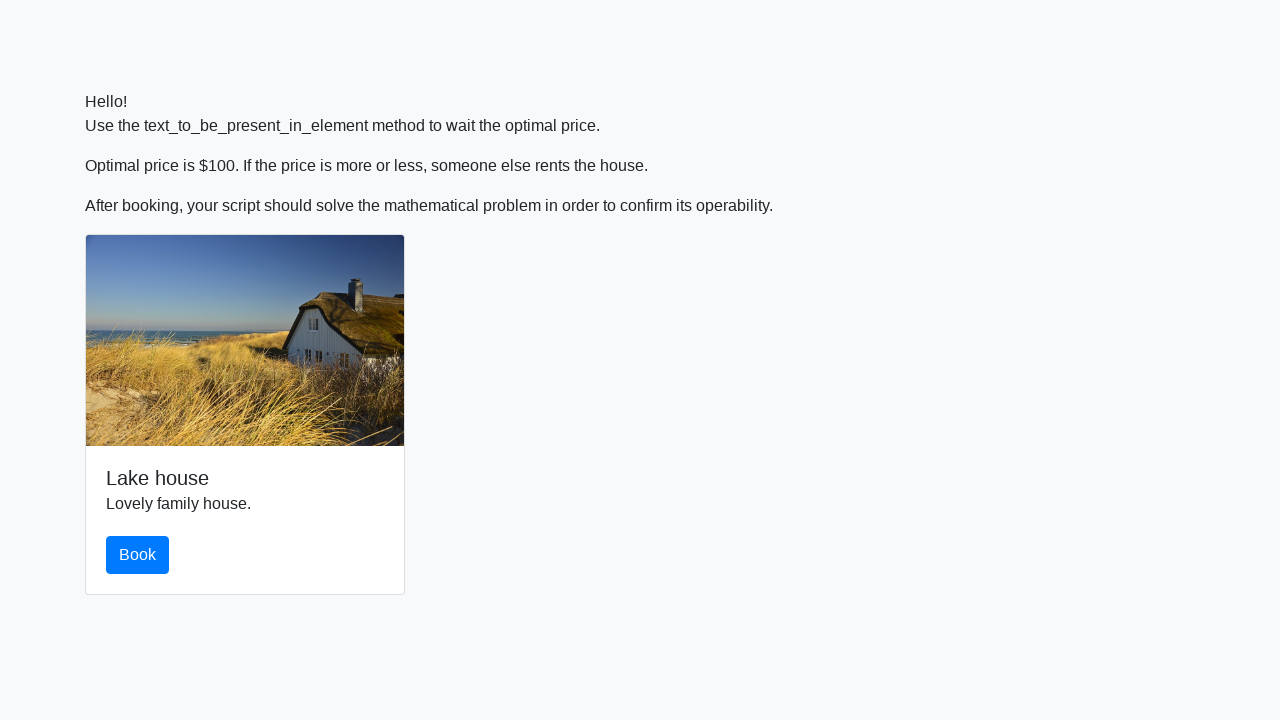

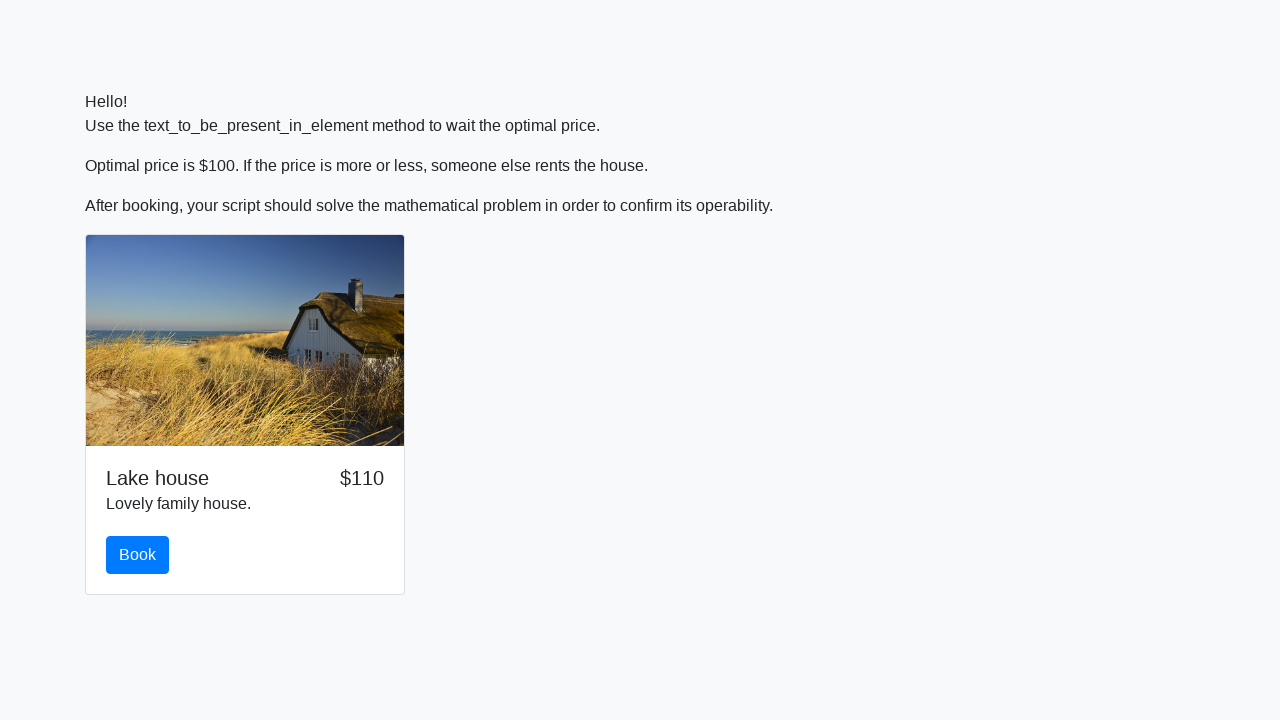